Tests that the complete all checkbox updates state when individual items are completed or cleared

Starting URL: https://demo.playwright.dev/todomvc

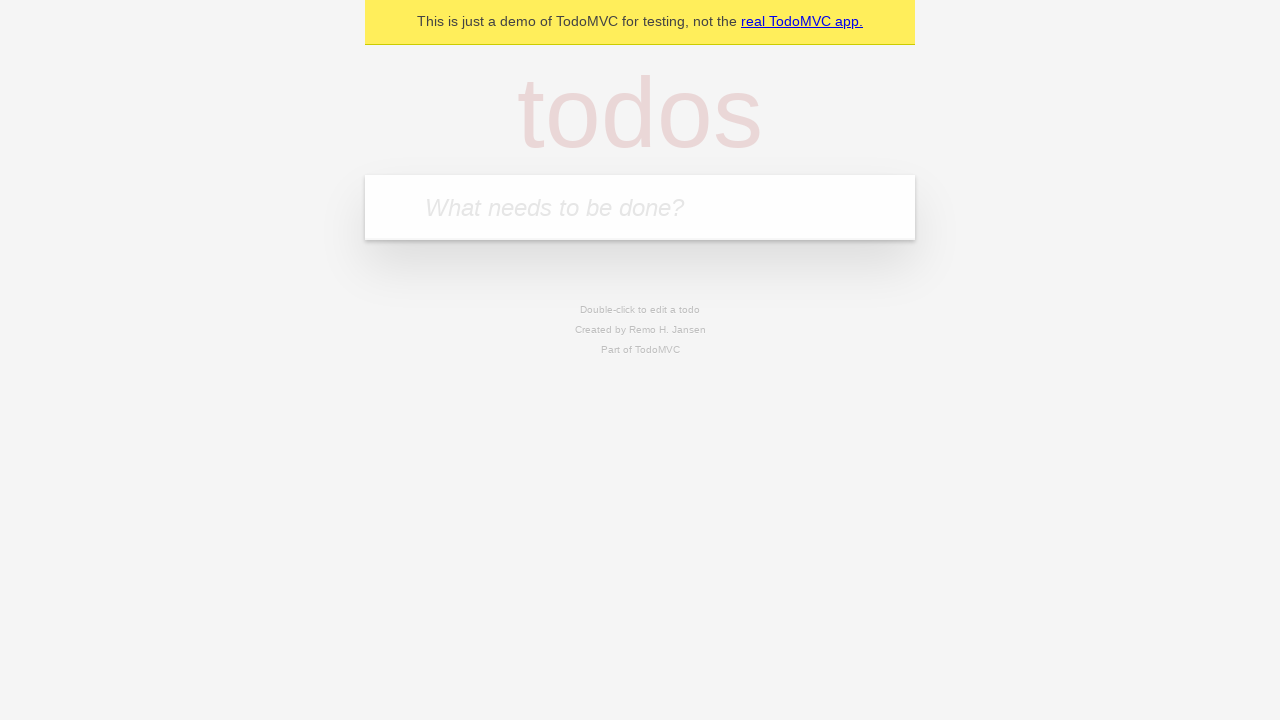

Filled first todo input with 'buy some cheese' on internal:attr=[placeholder="What needs to be done?"i]
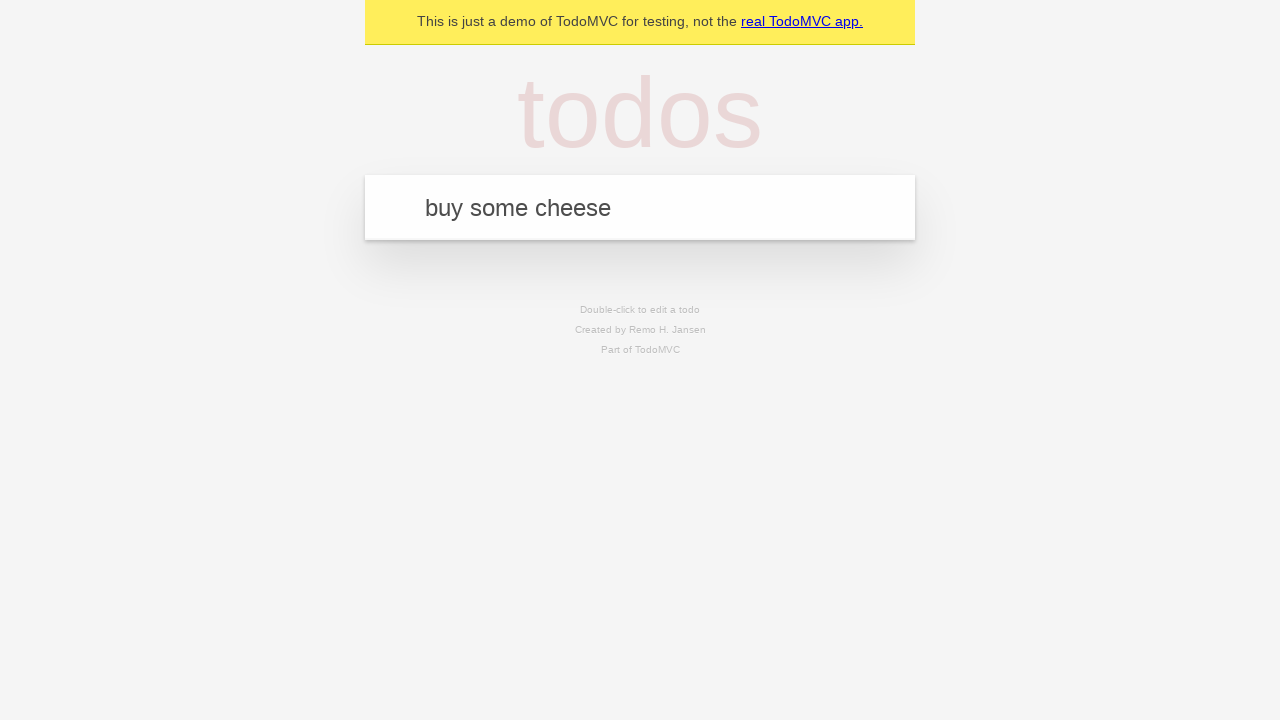

Pressed Enter to create first todo on internal:attr=[placeholder="What needs to be done?"i]
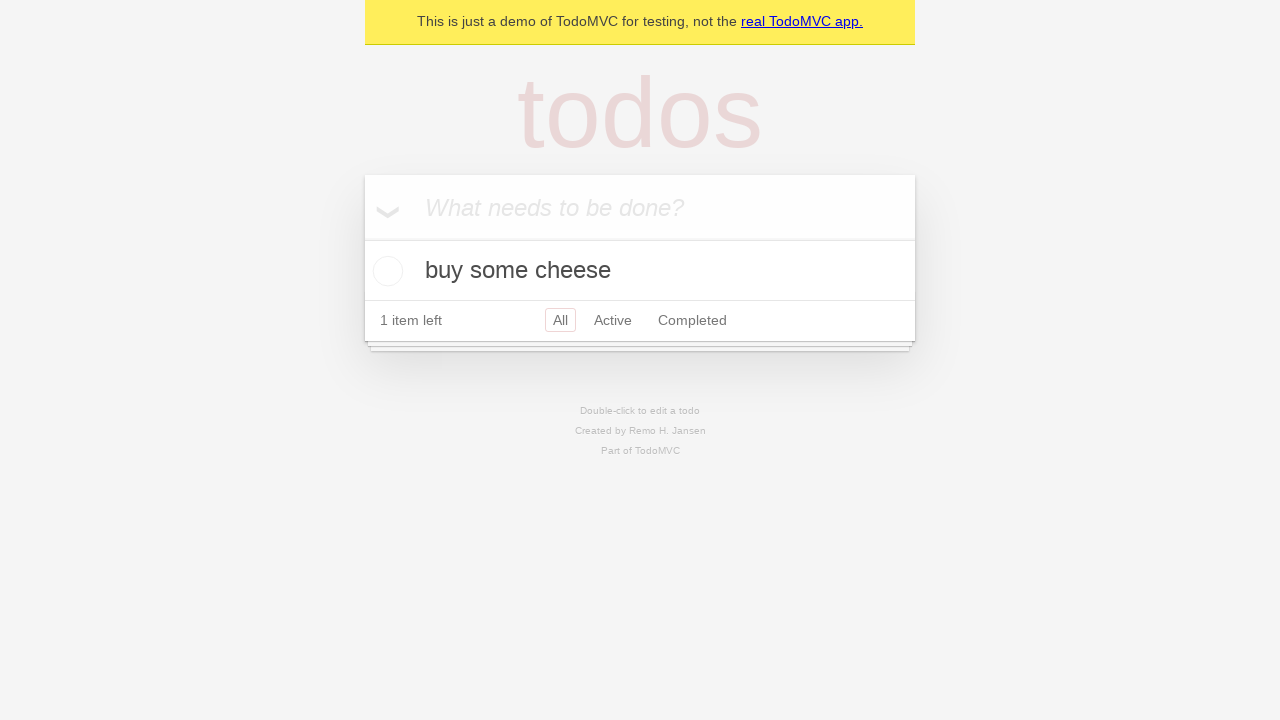

Filled second todo input with 'feed the cat' on internal:attr=[placeholder="What needs to be done?"i]
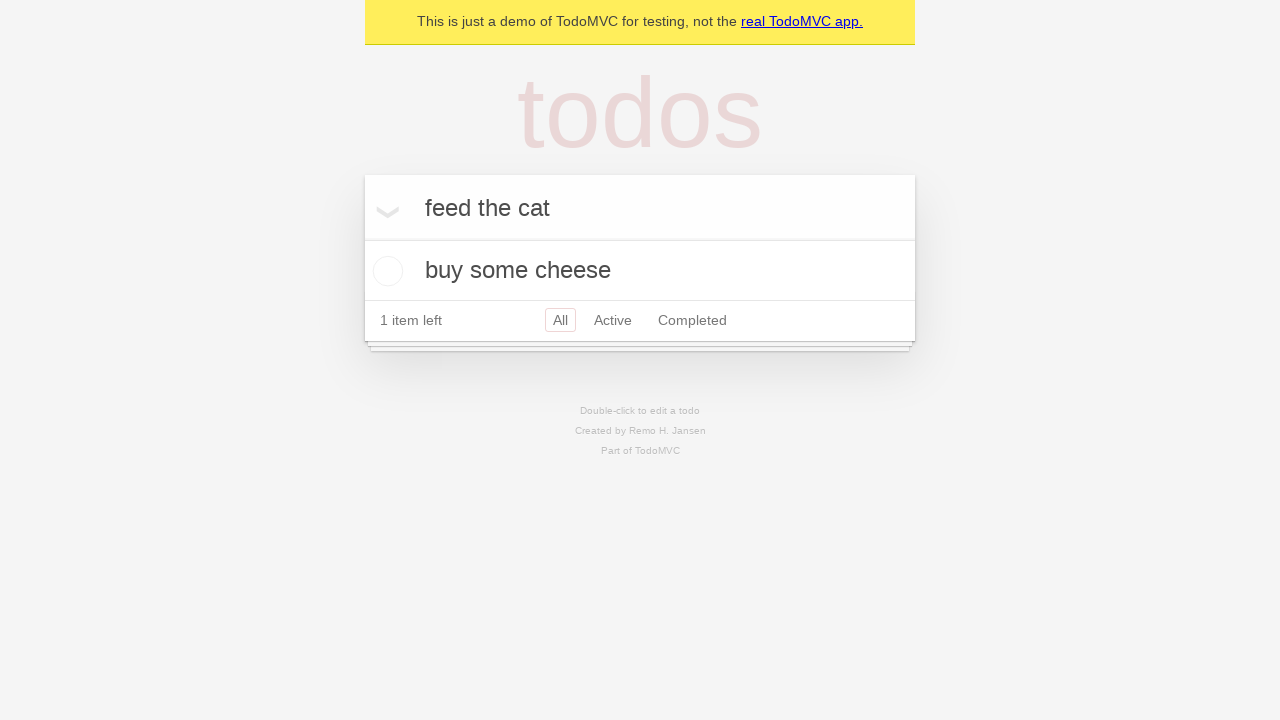

Pressed Enter to create second todo on internal:attr=[placeholder="What needs to be done?"i]
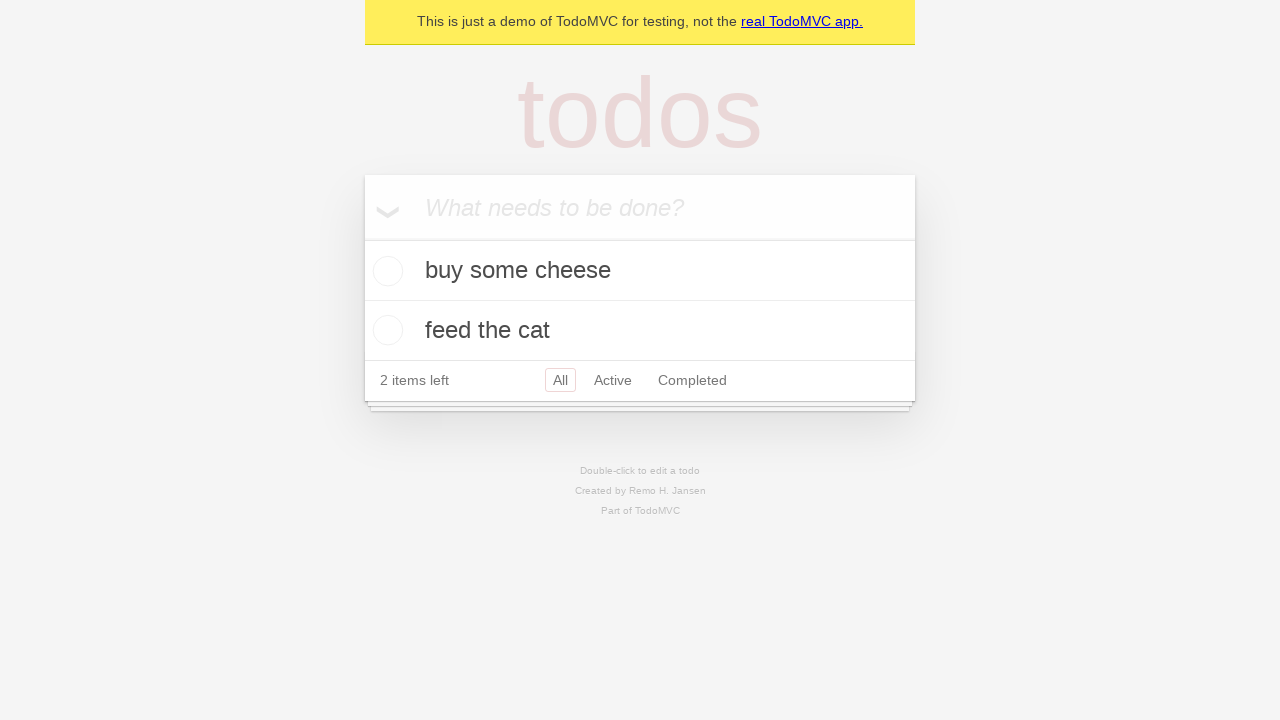

Filled third todo input with 'book a doctors appointment' on internal:attr=[placeholder="What needs to be done?"i]
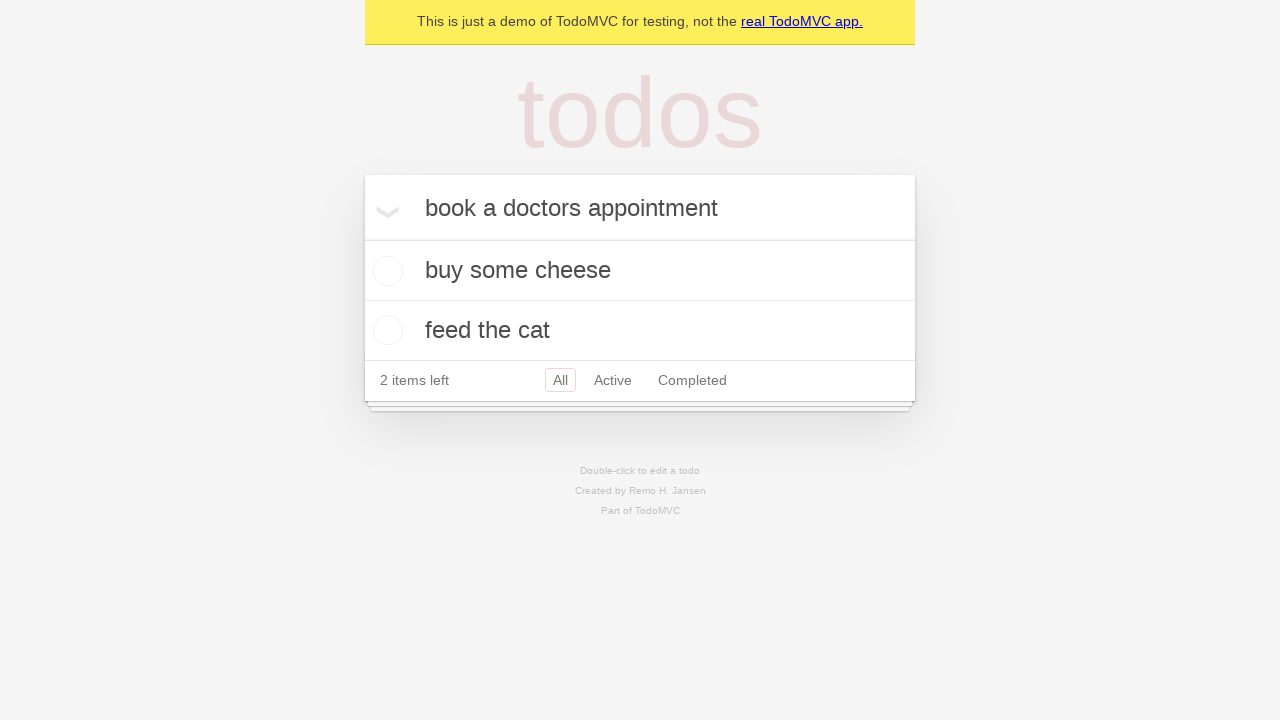

Pressed Enter to create third todo on internal:attr=[placeholder="What needs to be done?"i]
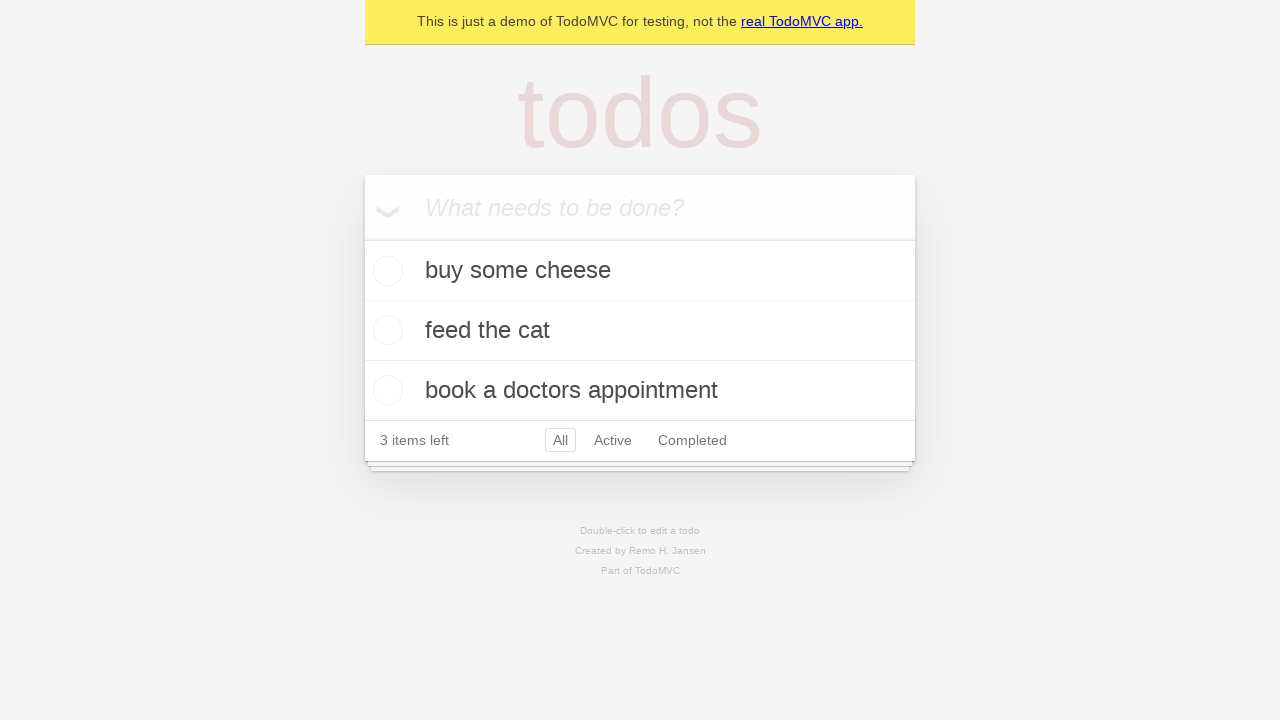

Waited for all 3 todos to be rendered in the DOM
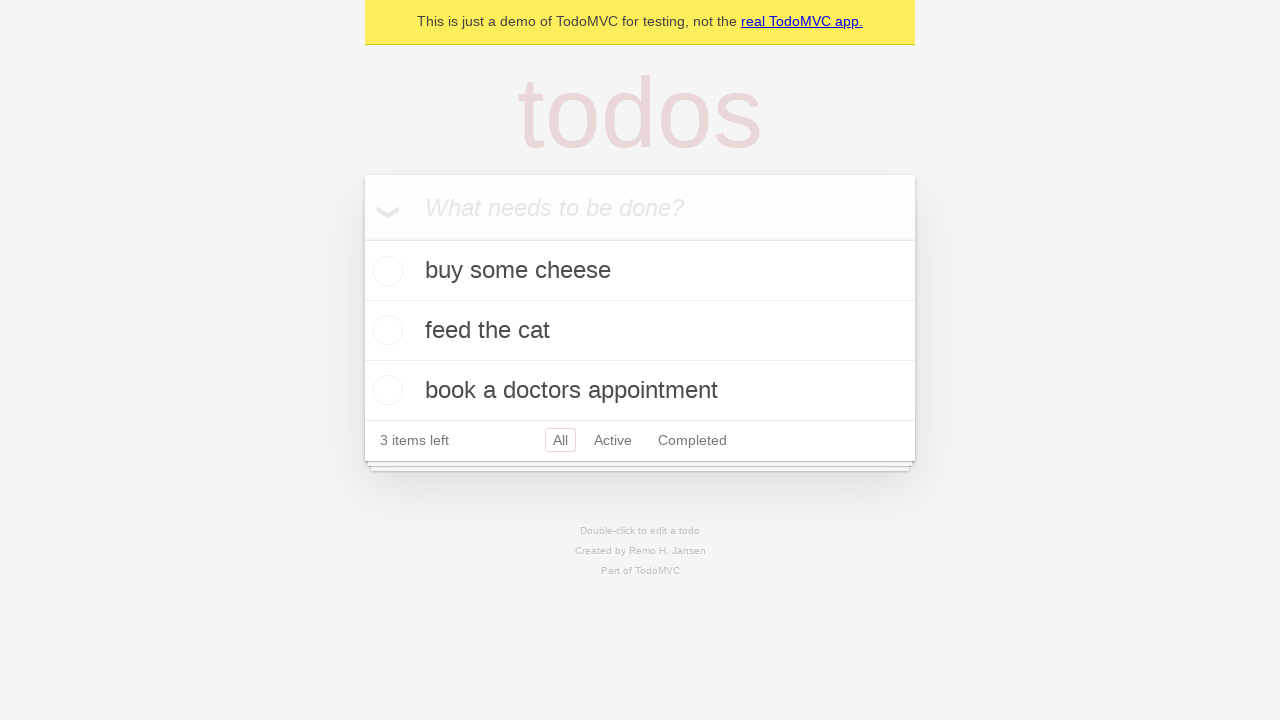

Clicked 'Mark all as complete' checkbox to check all todos at (362, 238) on internal:label="Mark all as complete"i
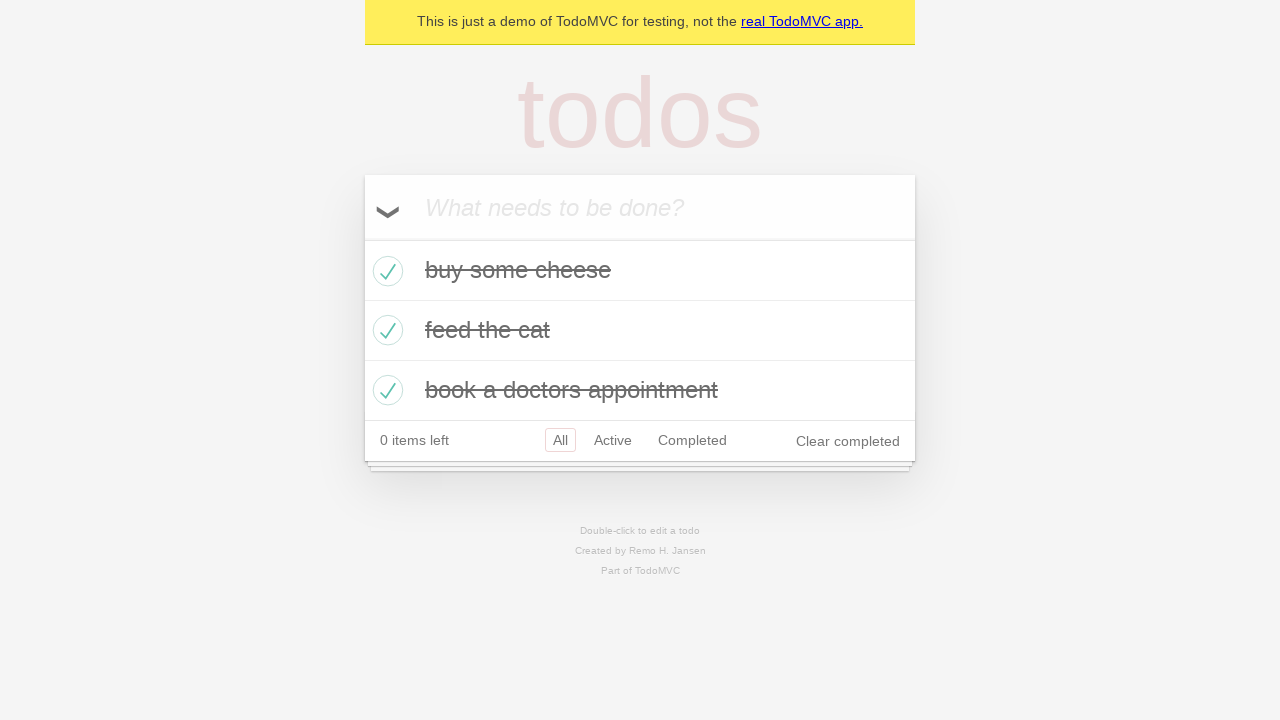

Unchecked the first todo item at (385, 271) on internal:testid=[data-testid="todo-item"s] >> nth=0 >> internal:role=checkbox
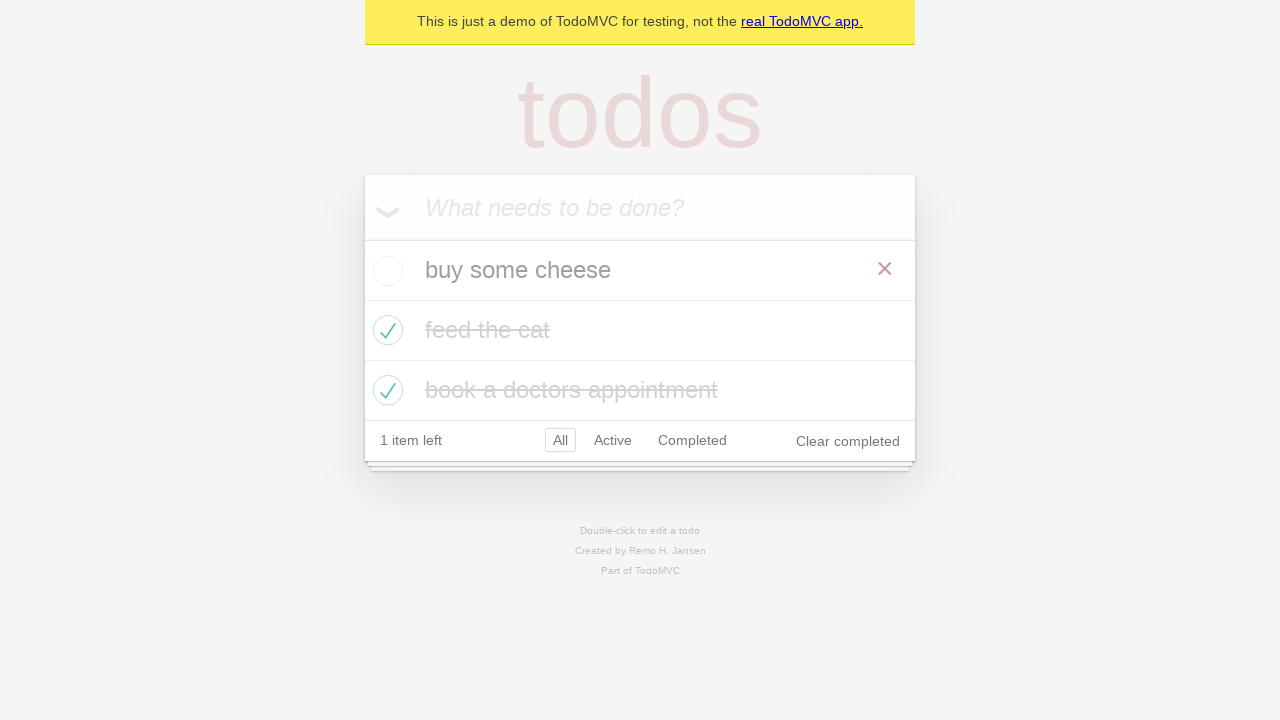

Re-checked the first todo item at (385, 271) on internal:testid=[data-testid="todo-item"s] >> nth=0 >> internal:role=checkbox
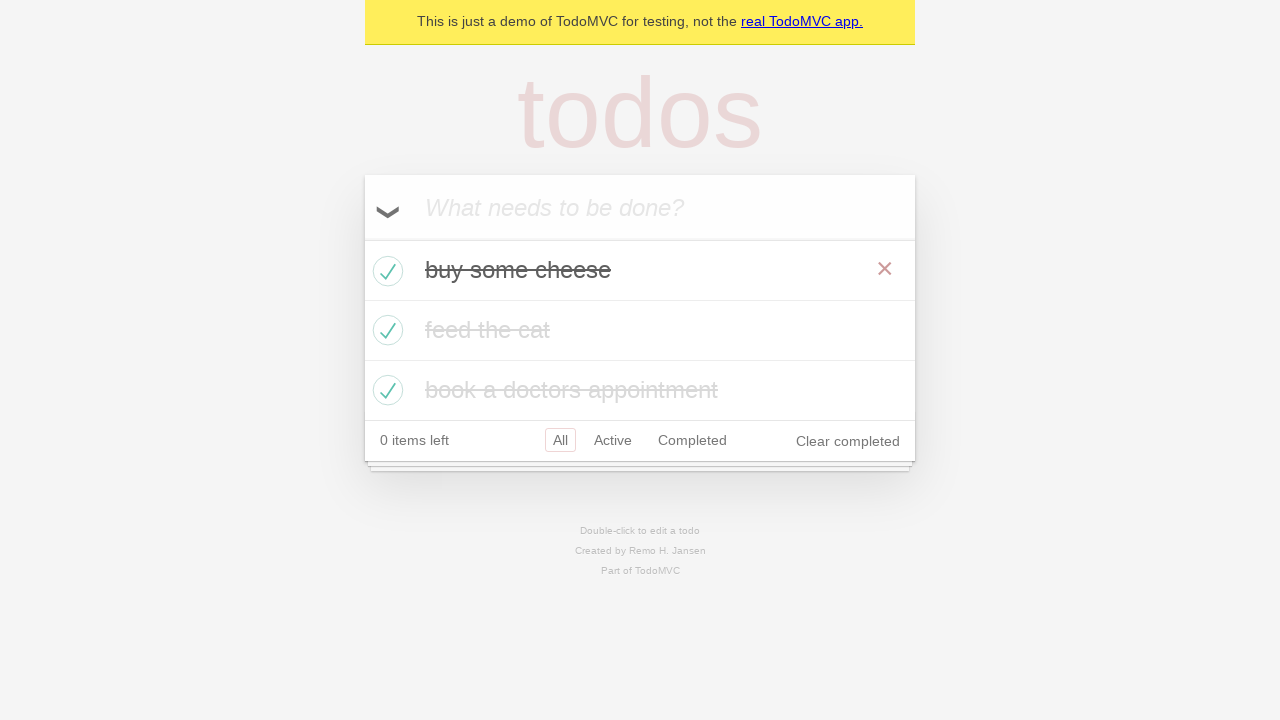

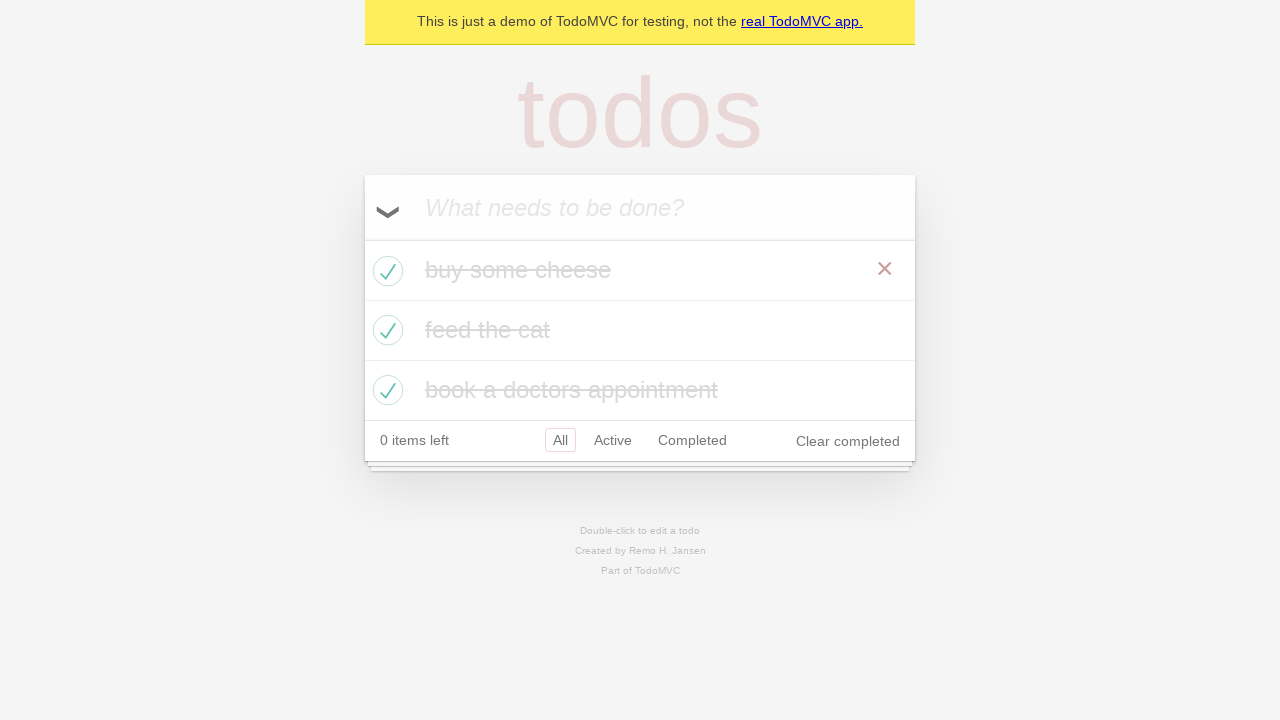